Adds specific vegetables (Brocolli and Carrot) to the shopping cart by finding them in the product list and clicking their add buttons

Starting URL: https://rahulshettyacademy.com/seleniumPractise/

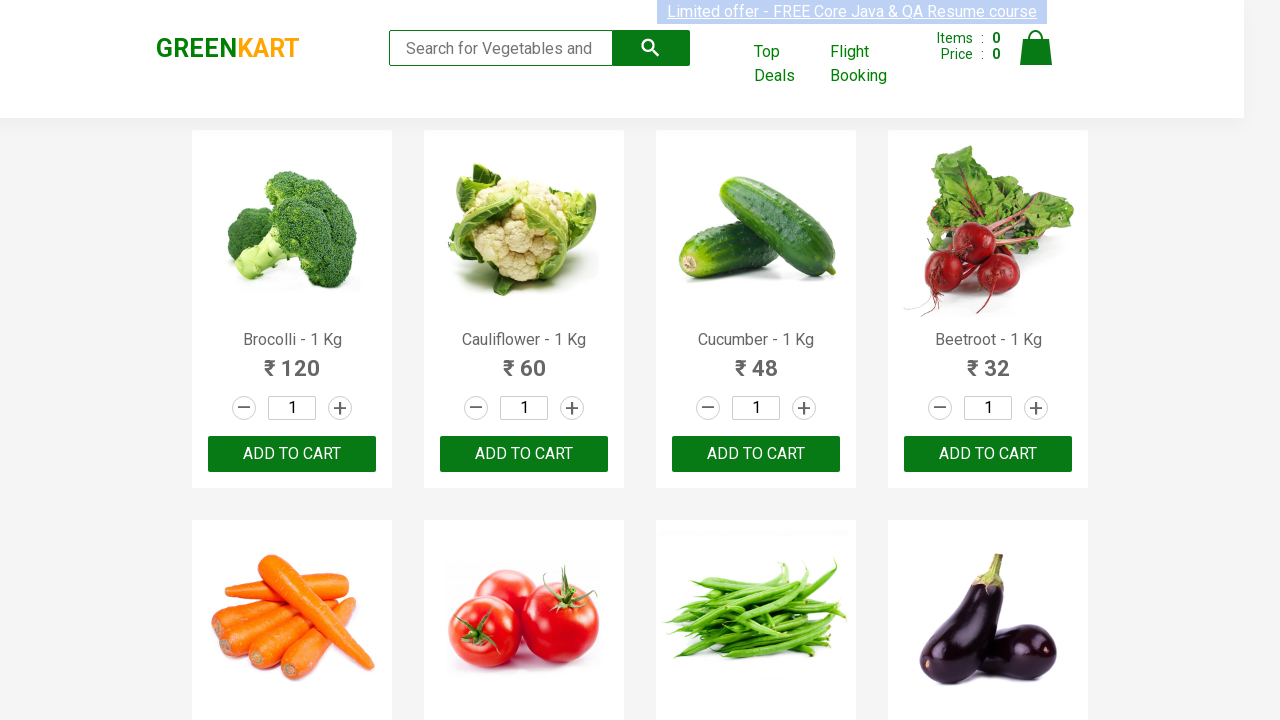

Waited for product list to load
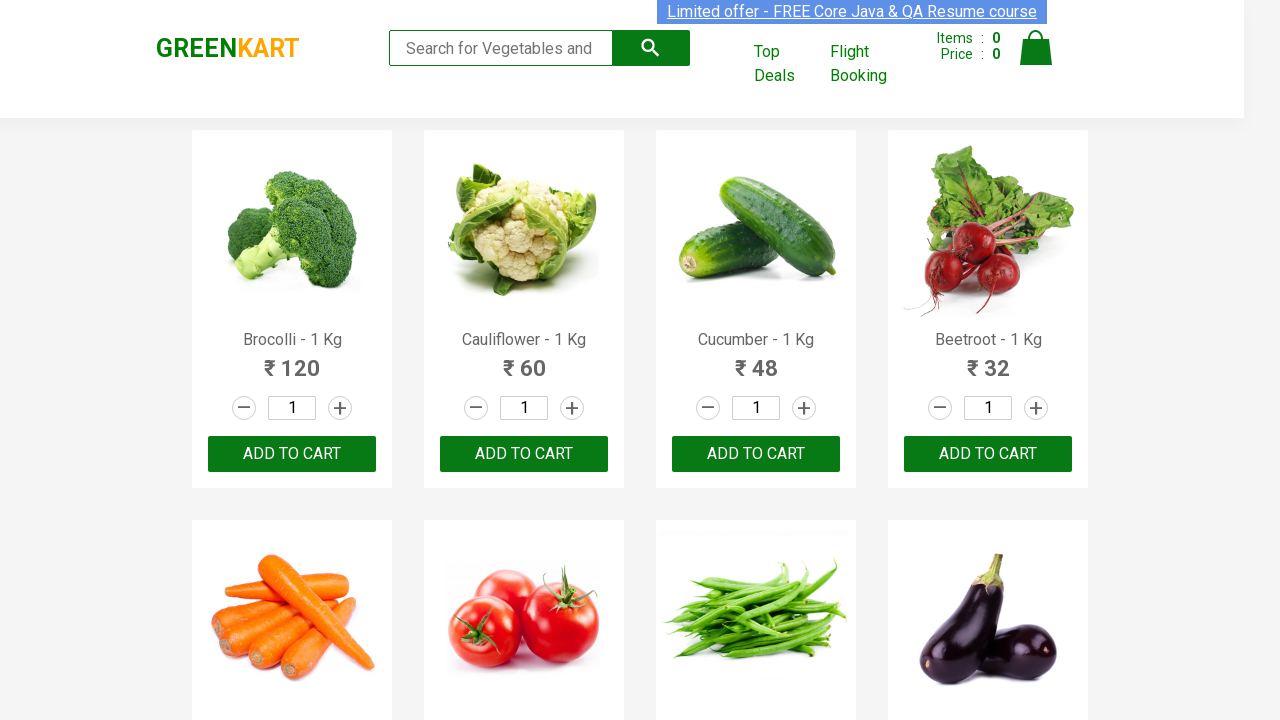

Retrieved all product elements from the page
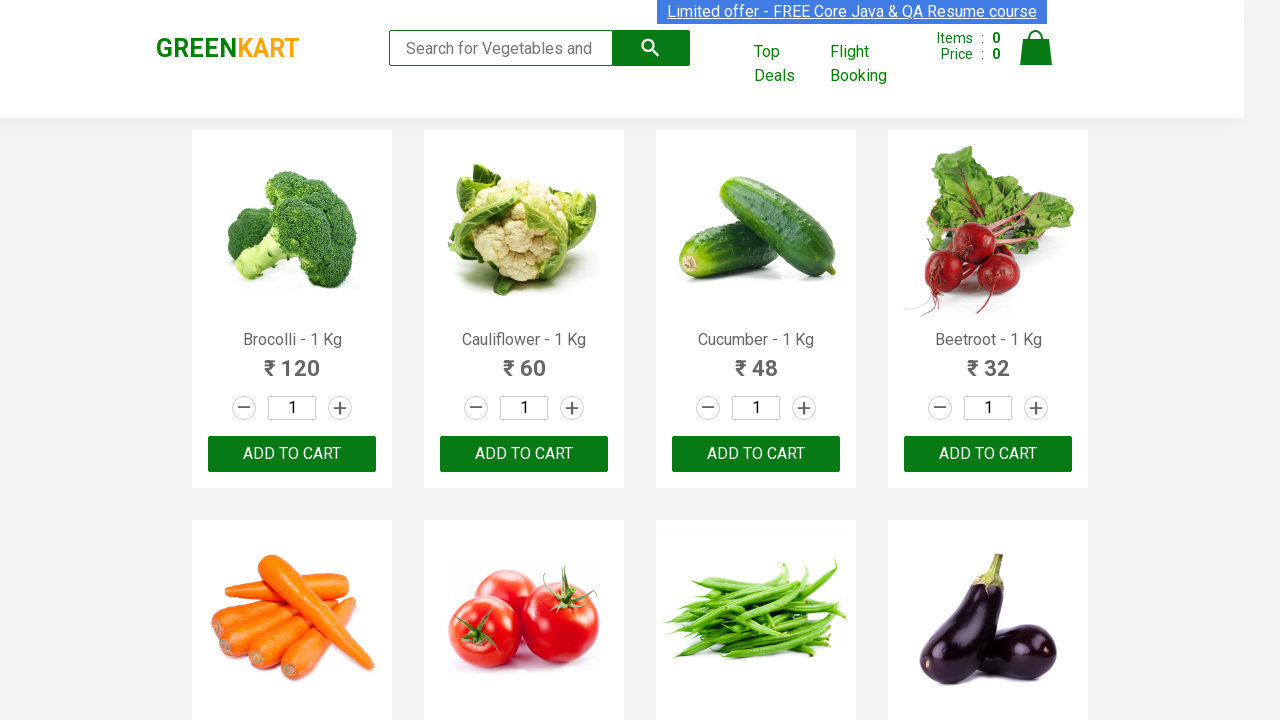

Clicked 'Add to cart' button for Brocolli at (292, 454) on xpath=//div[@class='product-action']/button >> nth=0
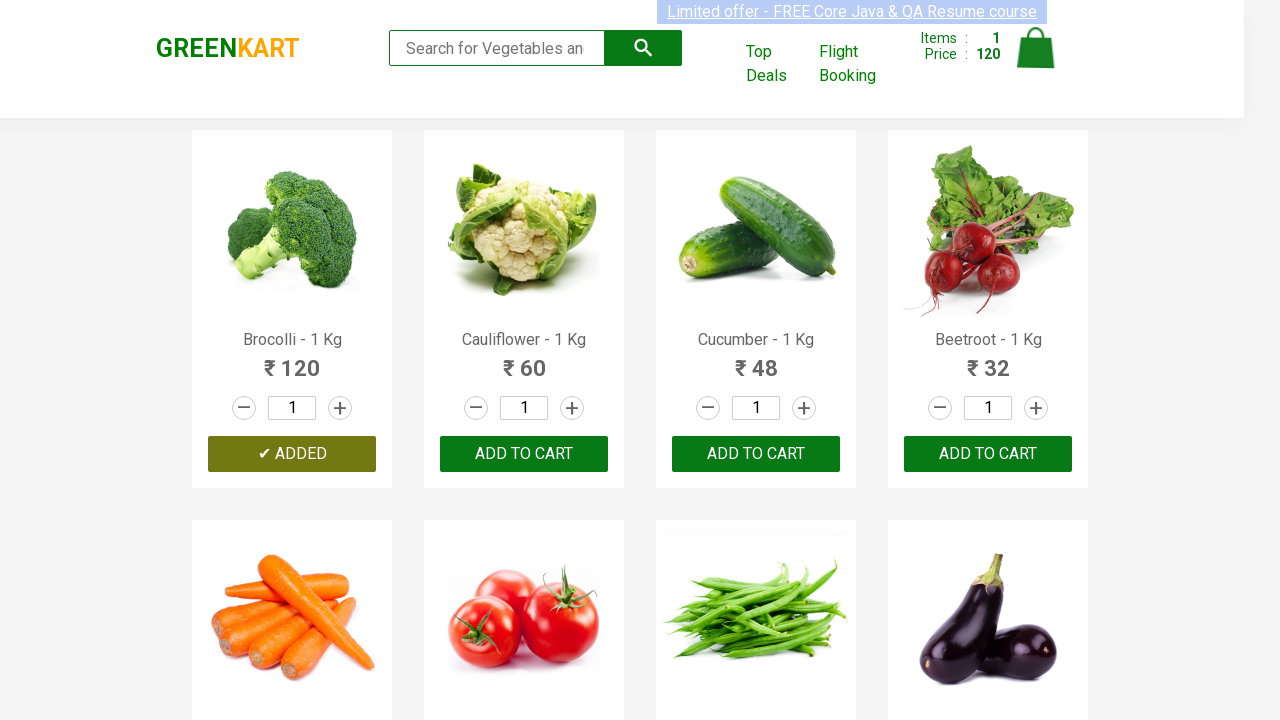

Clicked 'Add to cart' button for Carrot at (292, 360) on xpath=//div[@class='product-action']/button >> nth=4
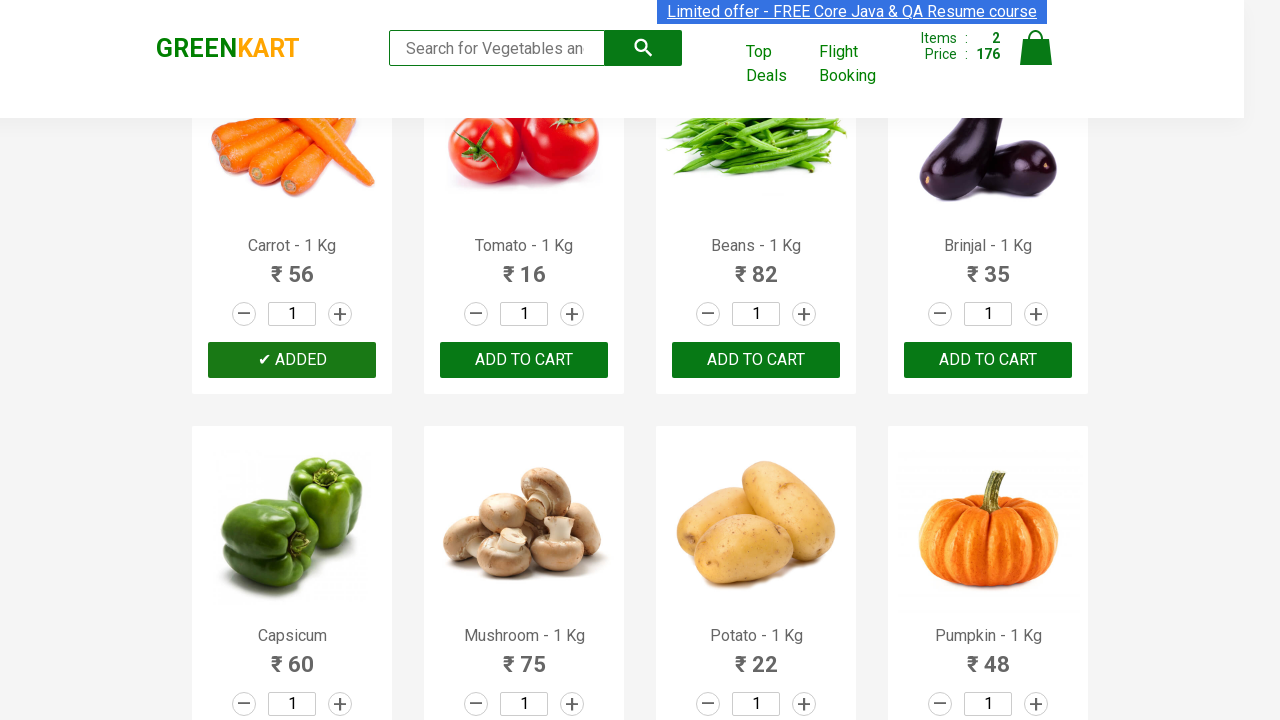

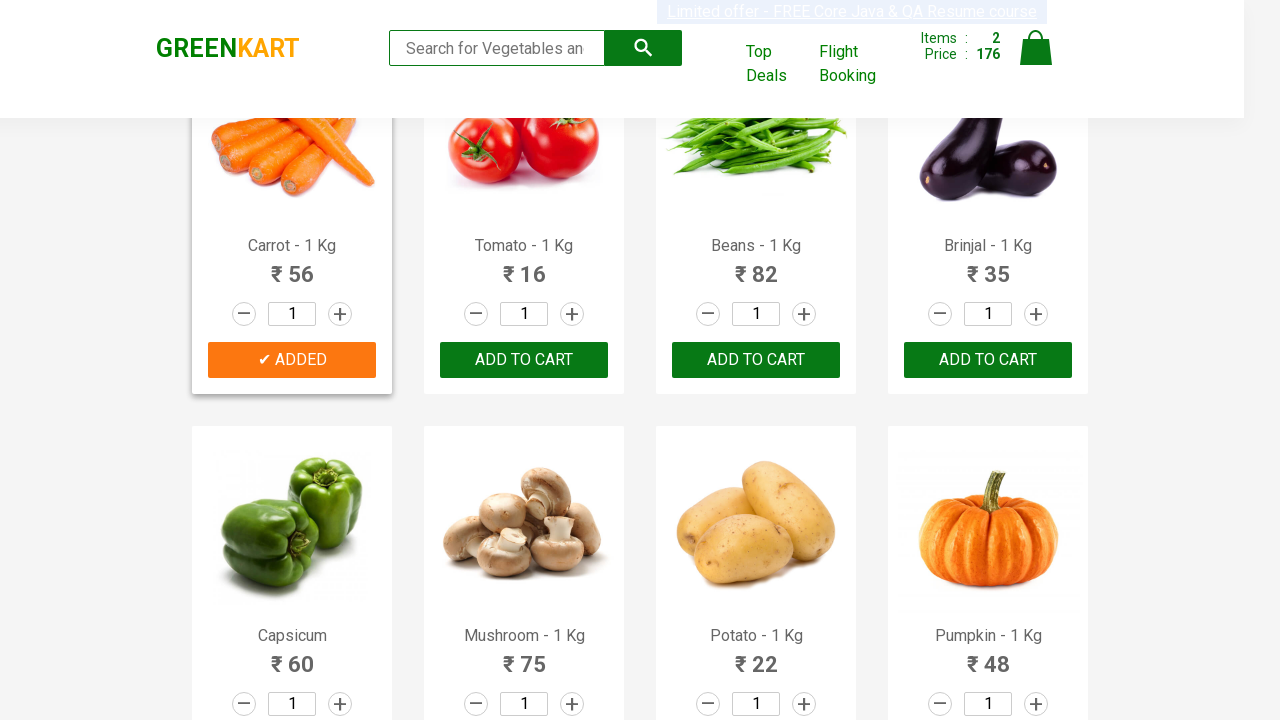